Tests accepting a JavaScript alert by clicking the alert button and confirming the alert dialog

Starting URL: https://the-internet.herokuapp.com/javascript_alerts

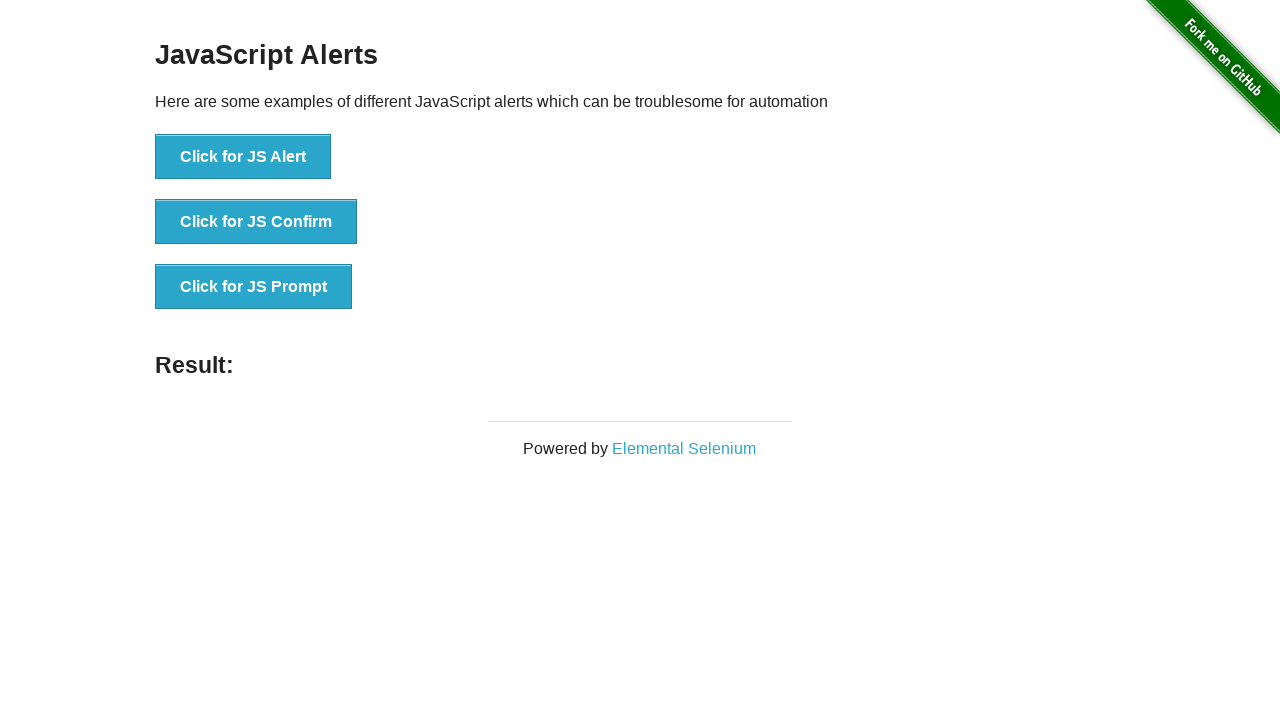

Clicked button to trigger JavaScript alert at (243, 157) on xpath=//button[@onclick='jsAlert()']
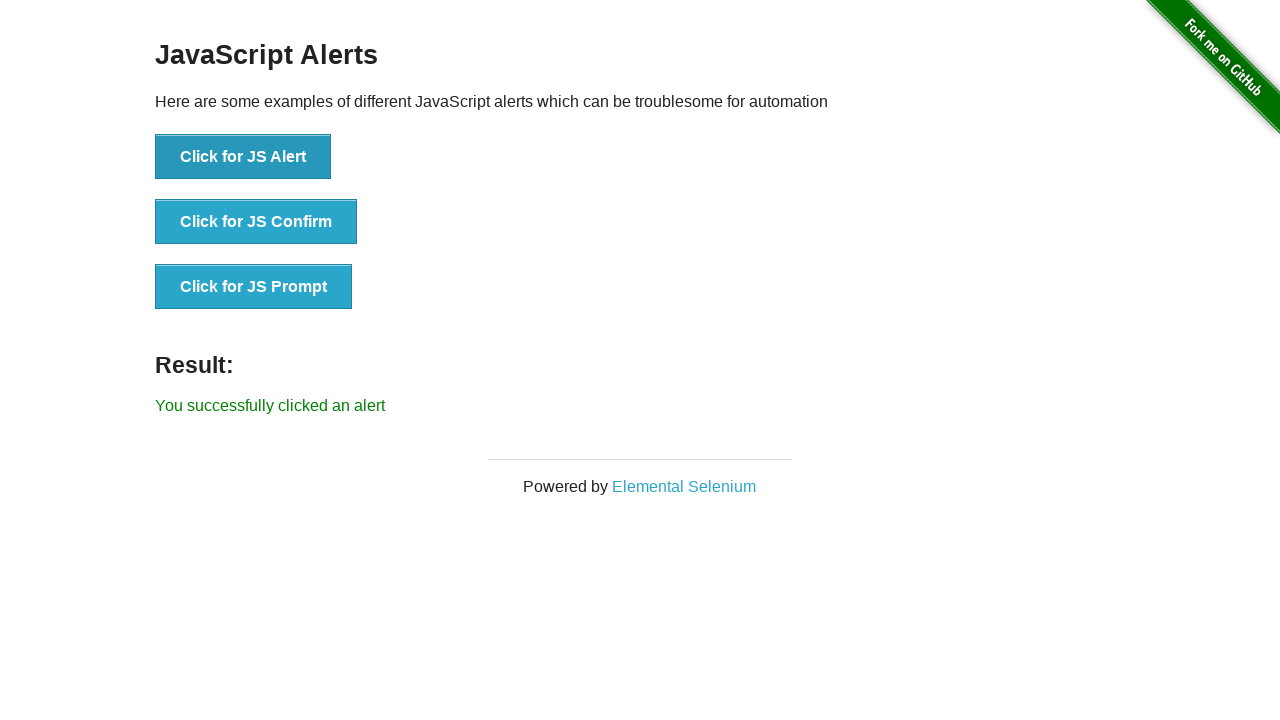

Set up dialog handler to accept alert
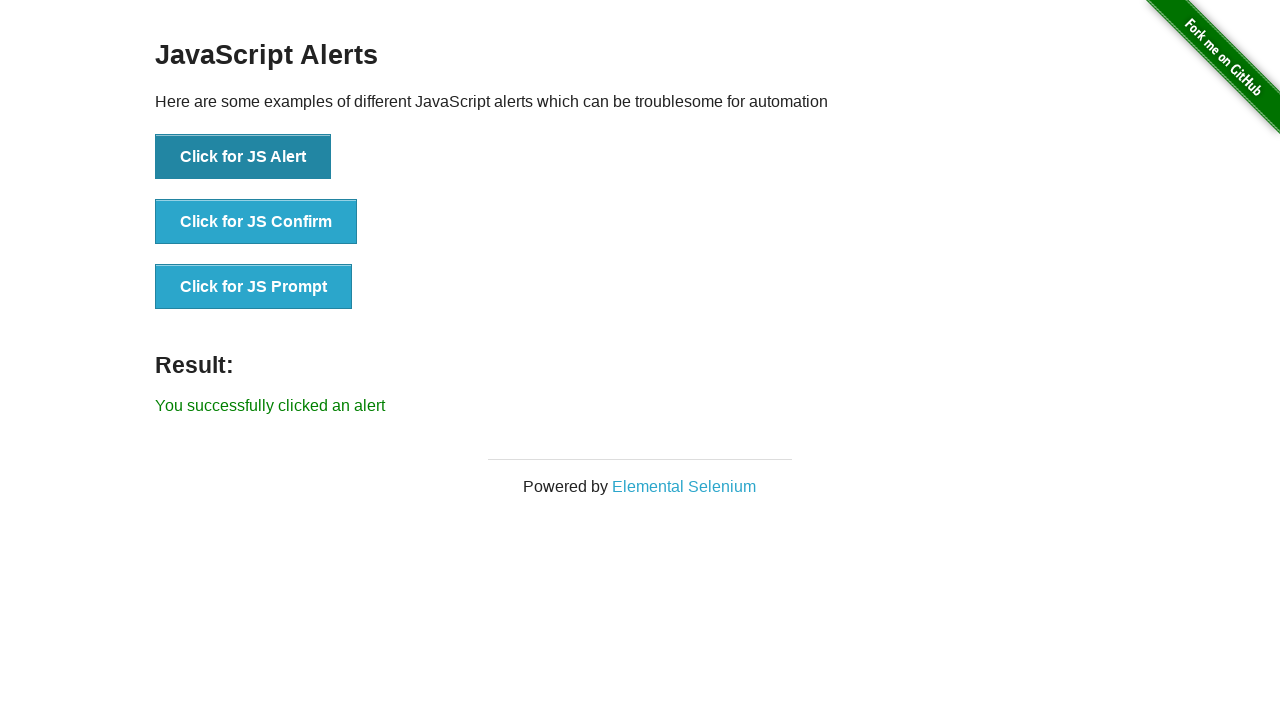

Result text element loaded after accepting alert
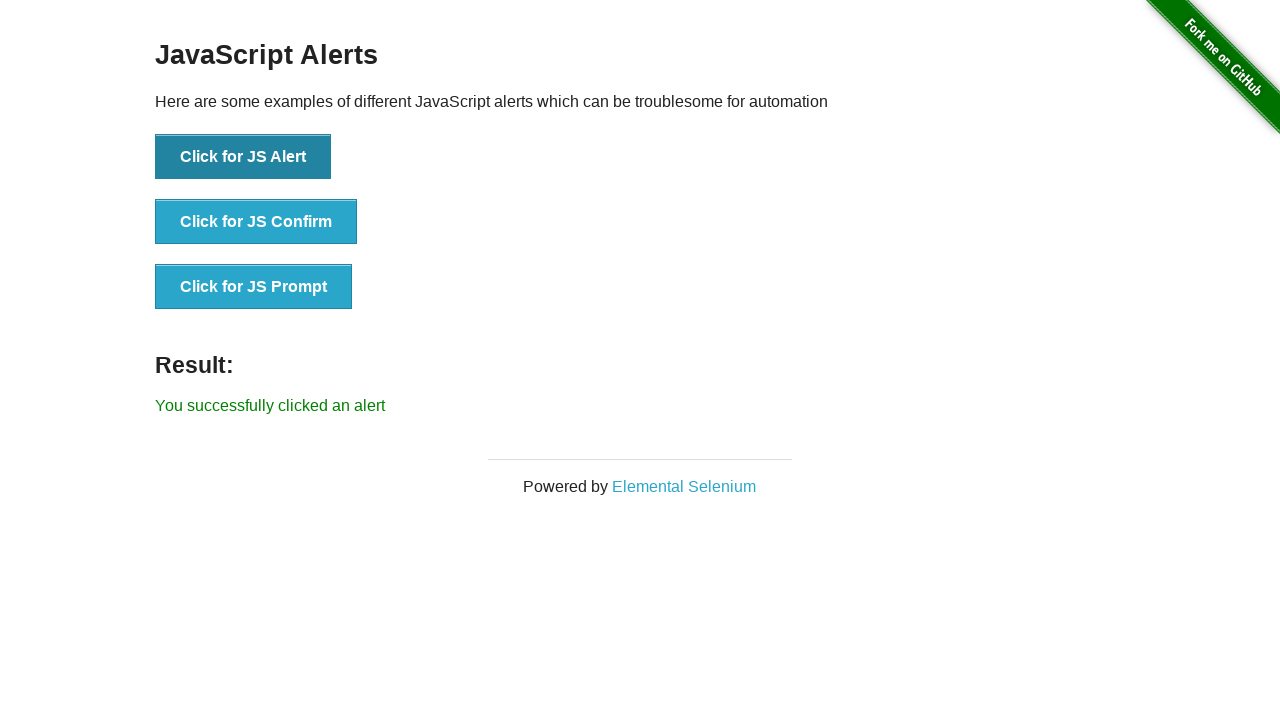

Verified result text: 'You successfully clicked an alert'
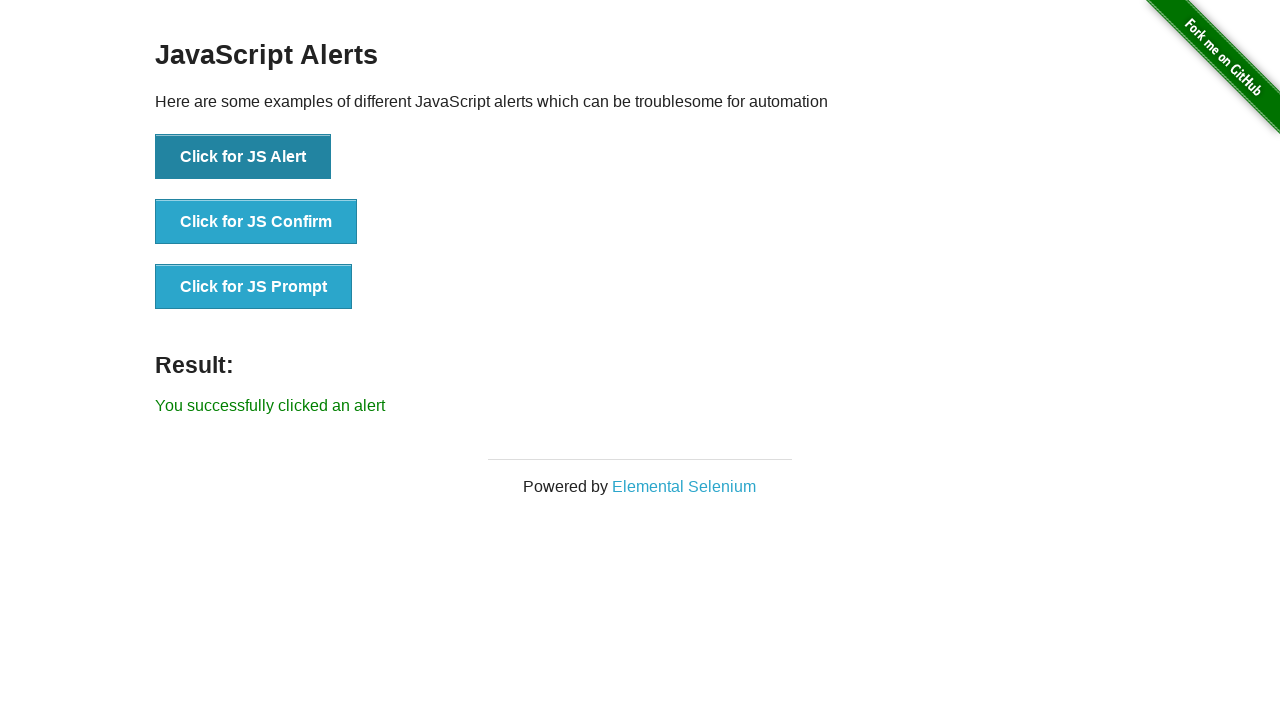

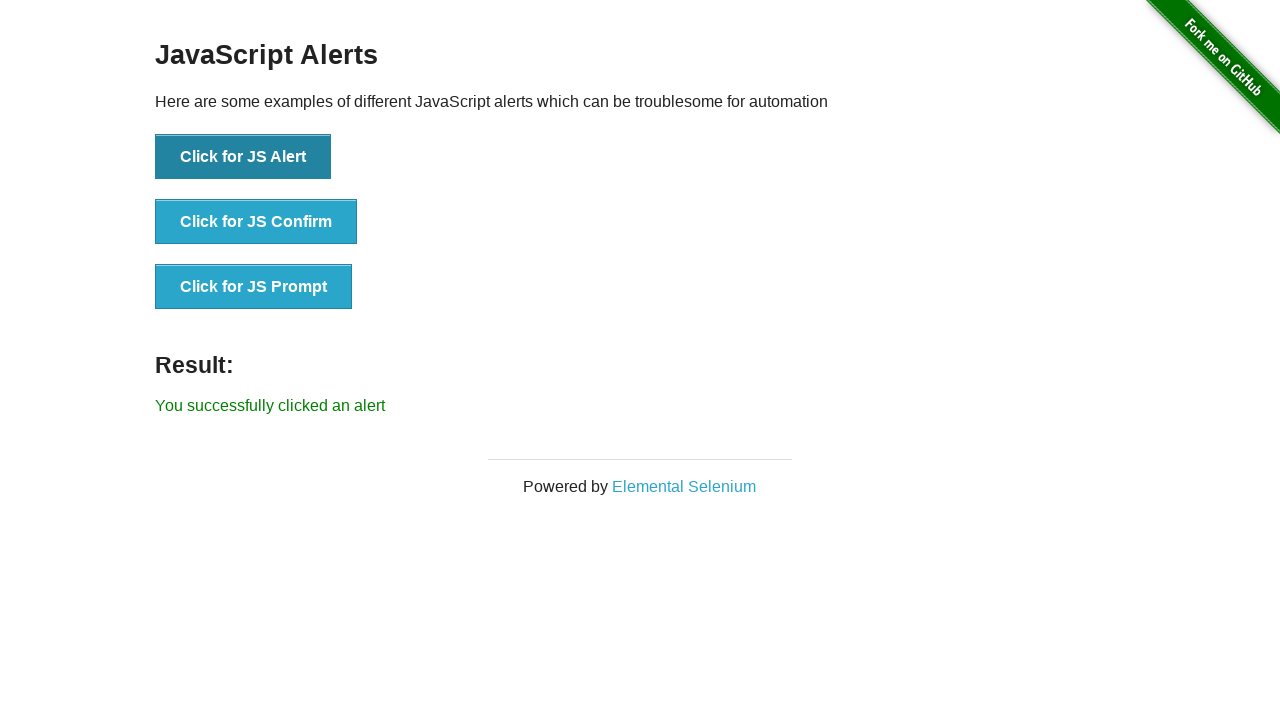